Tests radio button selection on a Selenium practice form by clicking a gender radio button

Starting URL: https://www.techlistic.com/p/selenium-practice-form.html

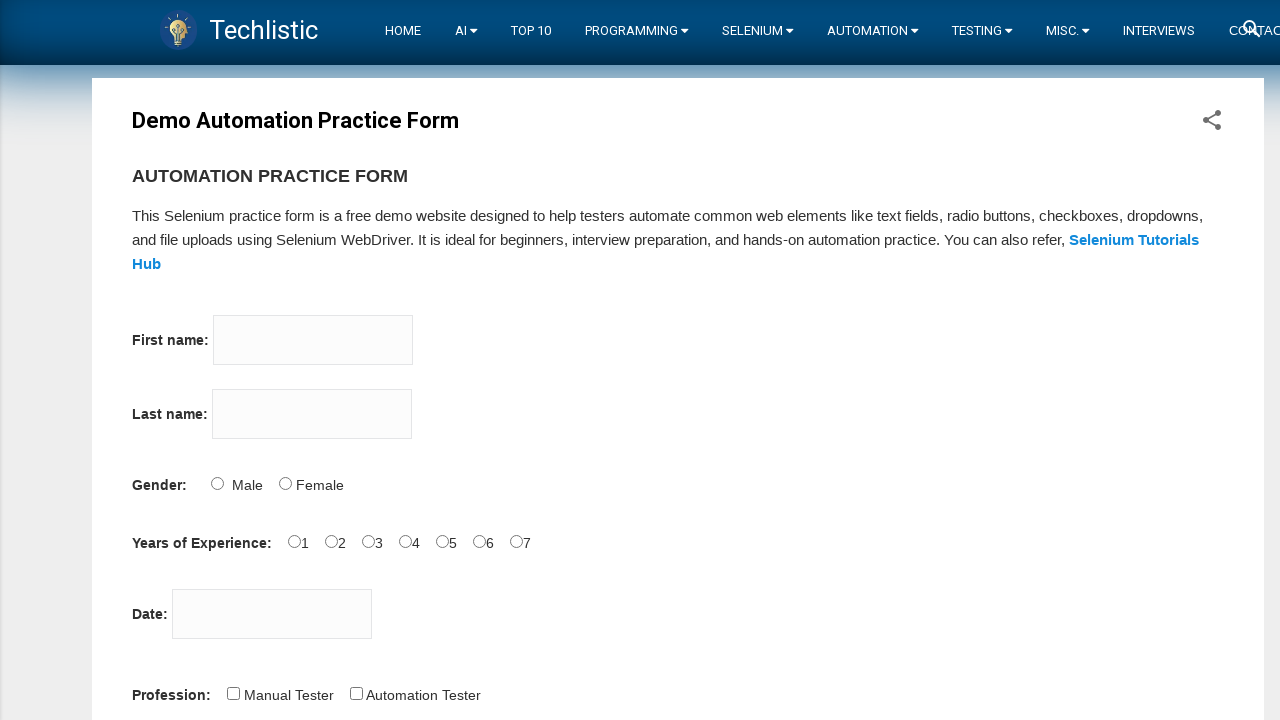

Navigated to Selenium practice form page
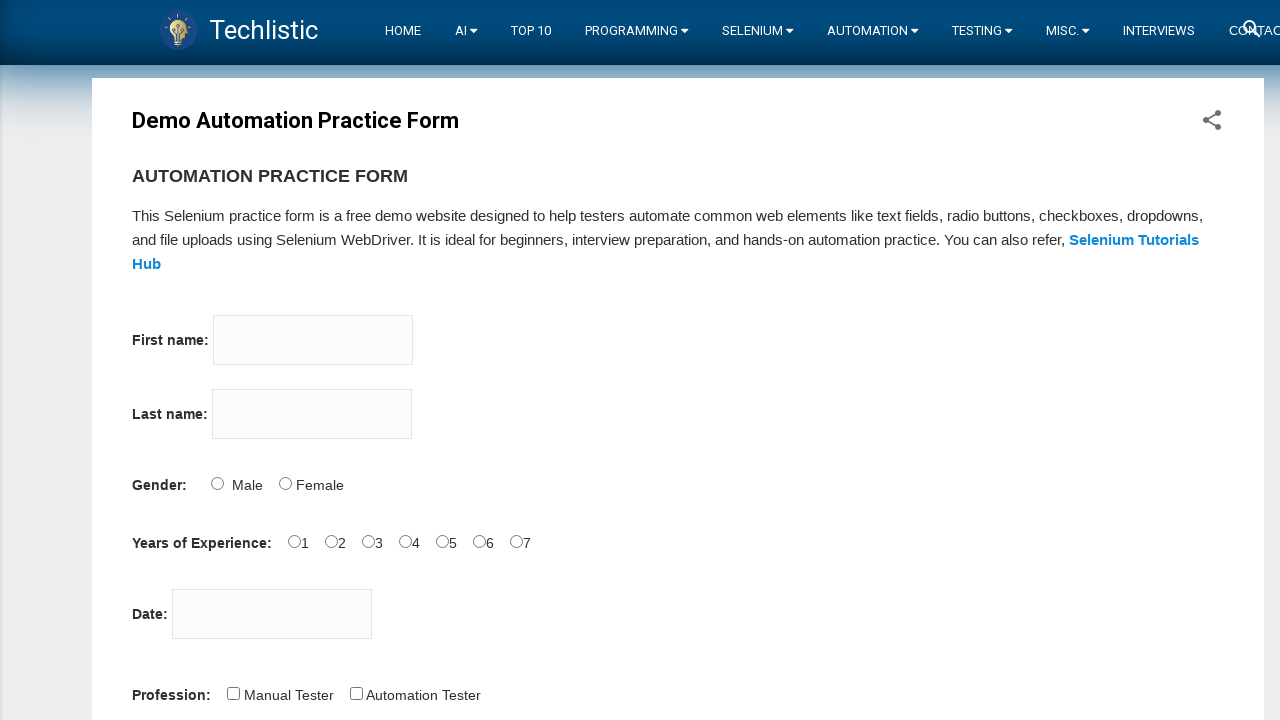

Clicked the gender radio button (Male option) at (217, 483) on input#sex-0
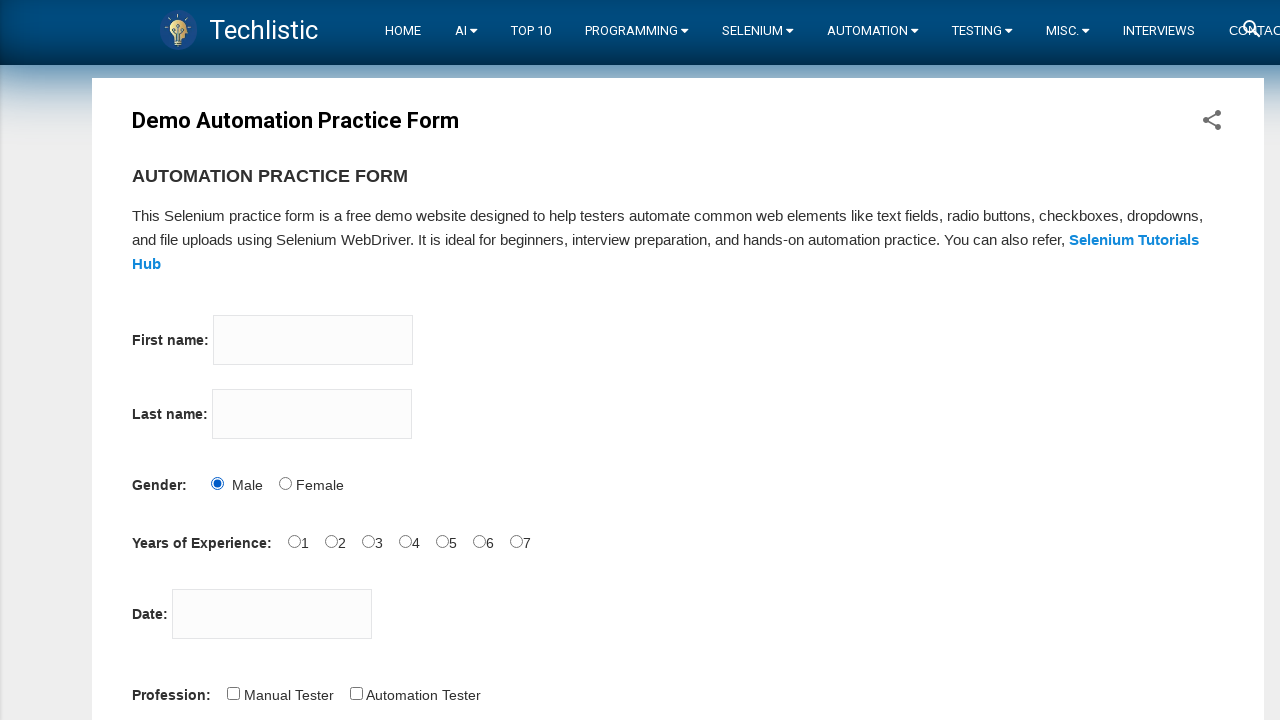

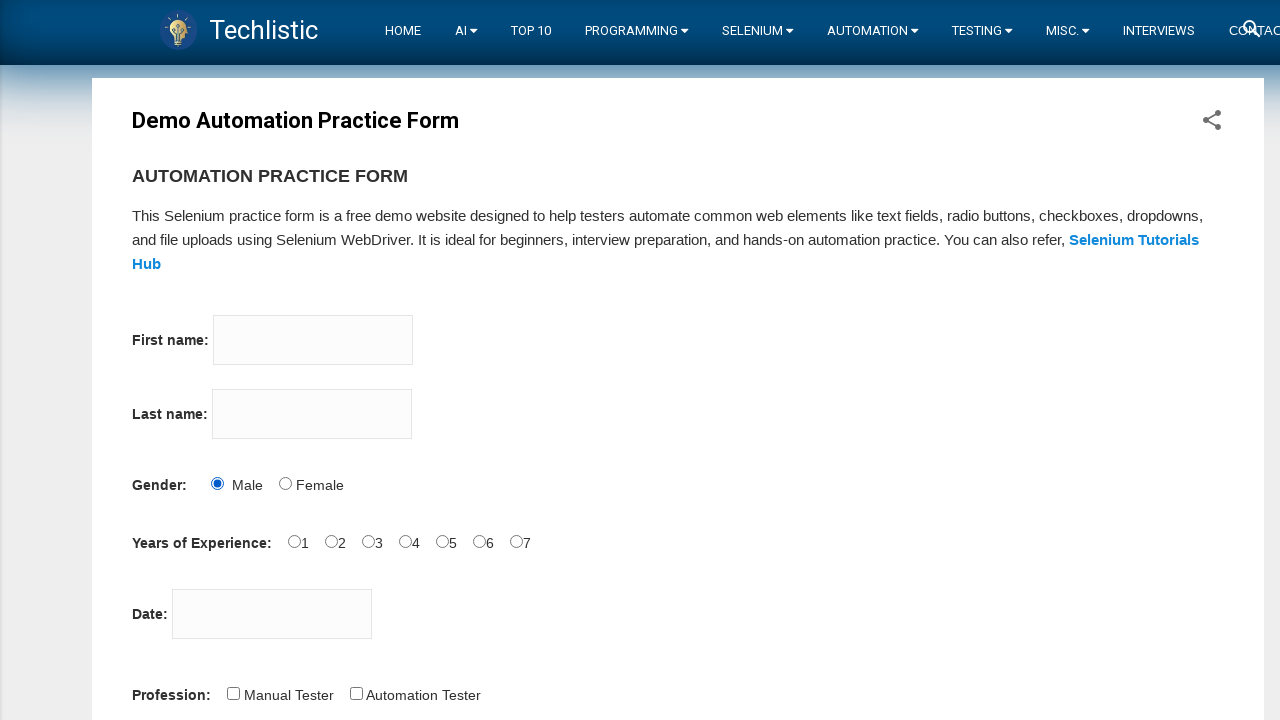